Simple navigation test that loads the login practice page

Starting URL: https://rahulshettyacademy.com/loginpagePractise

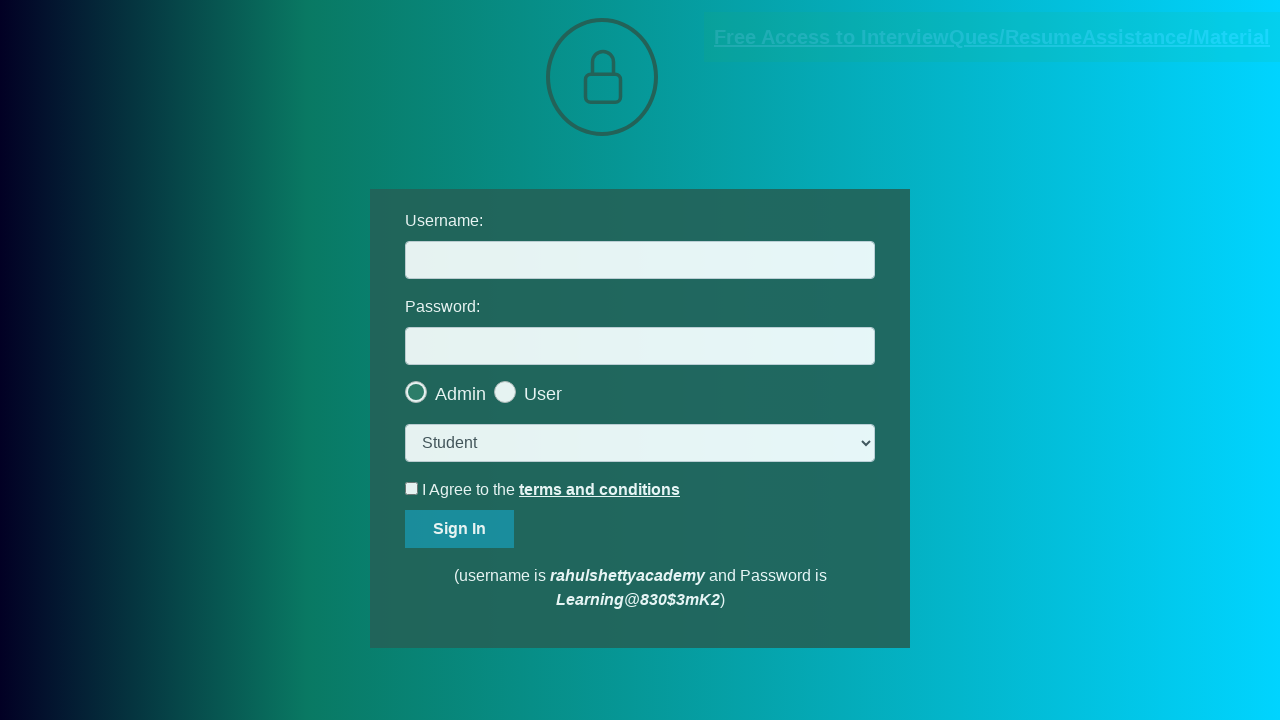

Page loaded and DOM content rendered at https://rahulshettyacademy.com/loginpagePractise
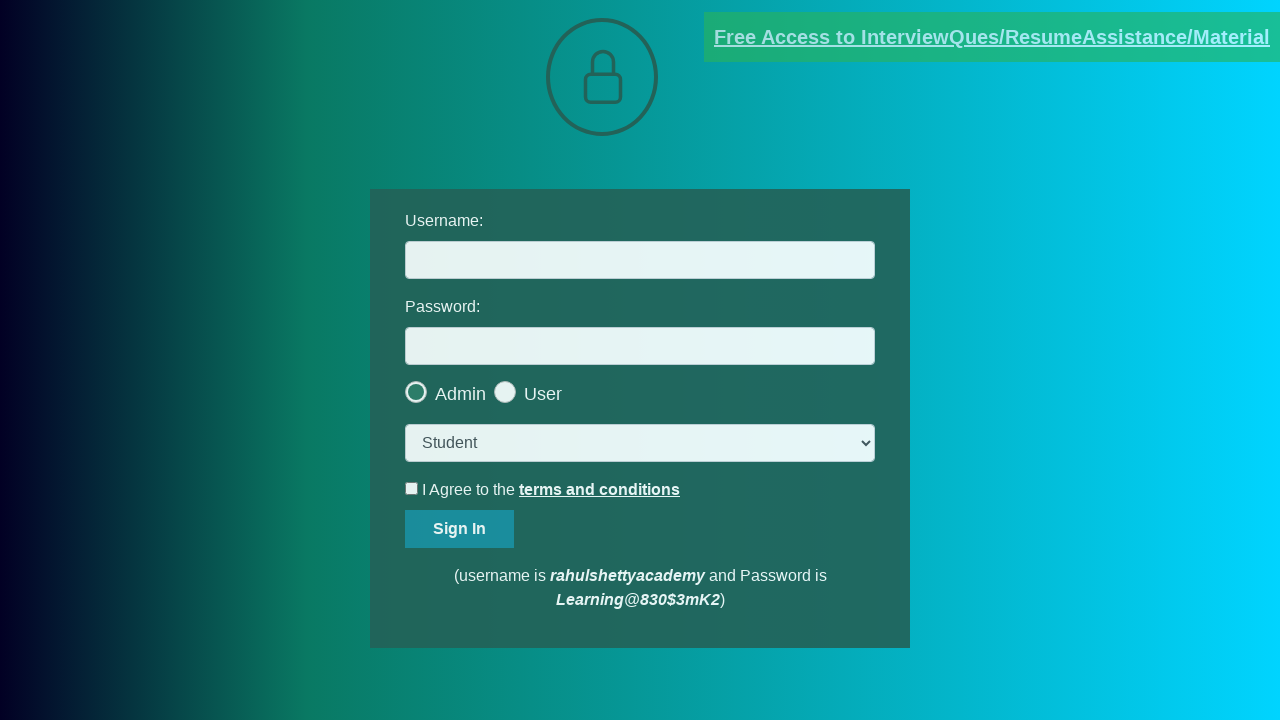

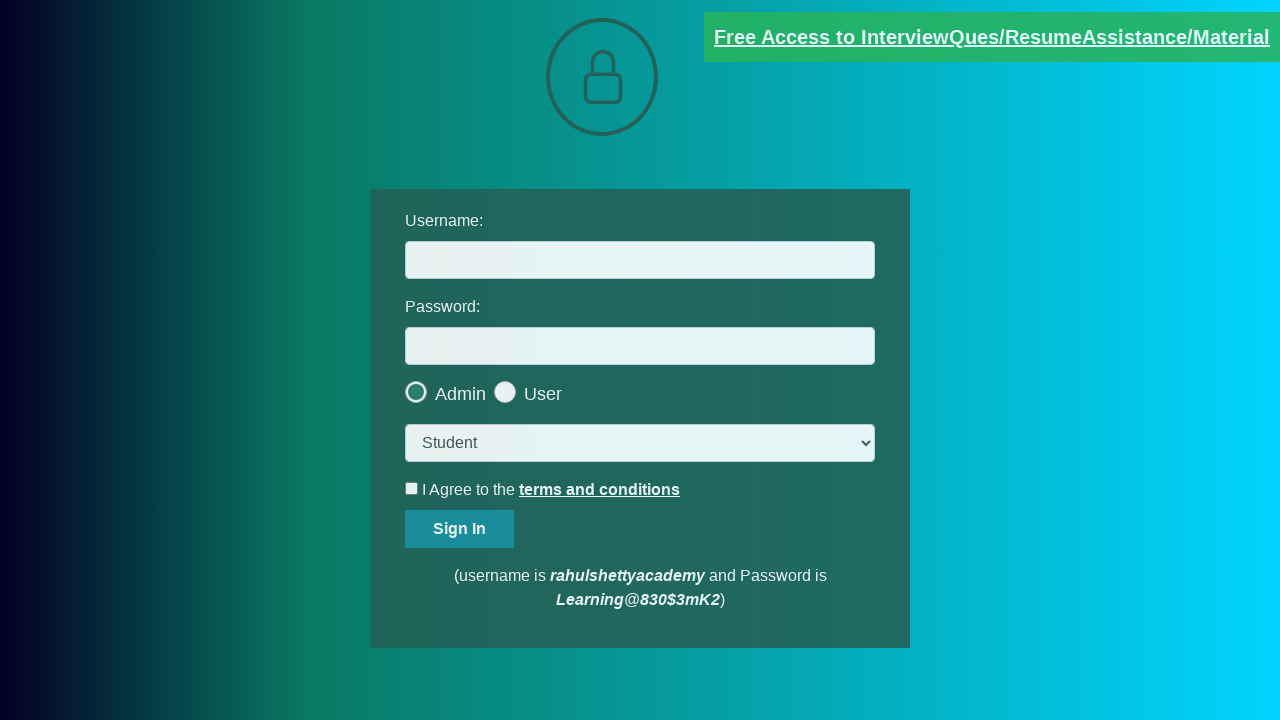